Tests the forgot password link functionality by clicking on it and verifying the URL changes to the password reset page

Starting URL: https://opensource-demo.orangehrmlive.com/

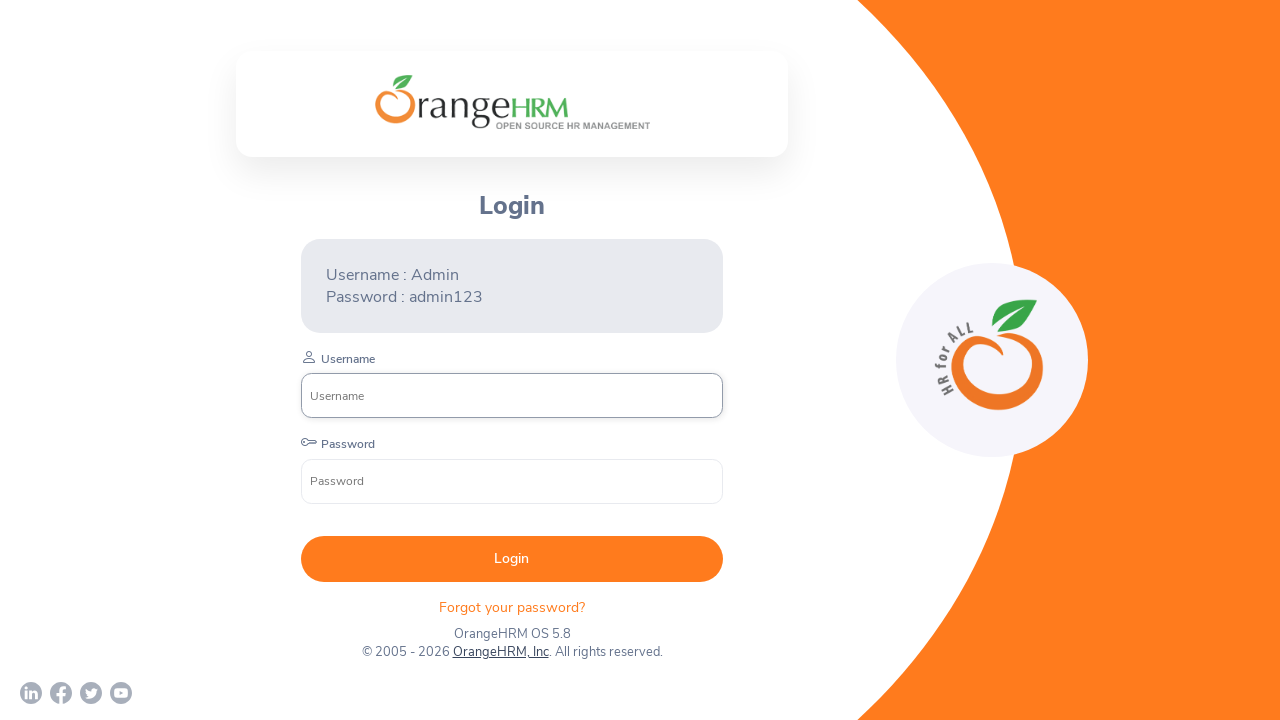

Clicked on 'Forgot your password?' link at (512, 607) on text=Forgot your password?
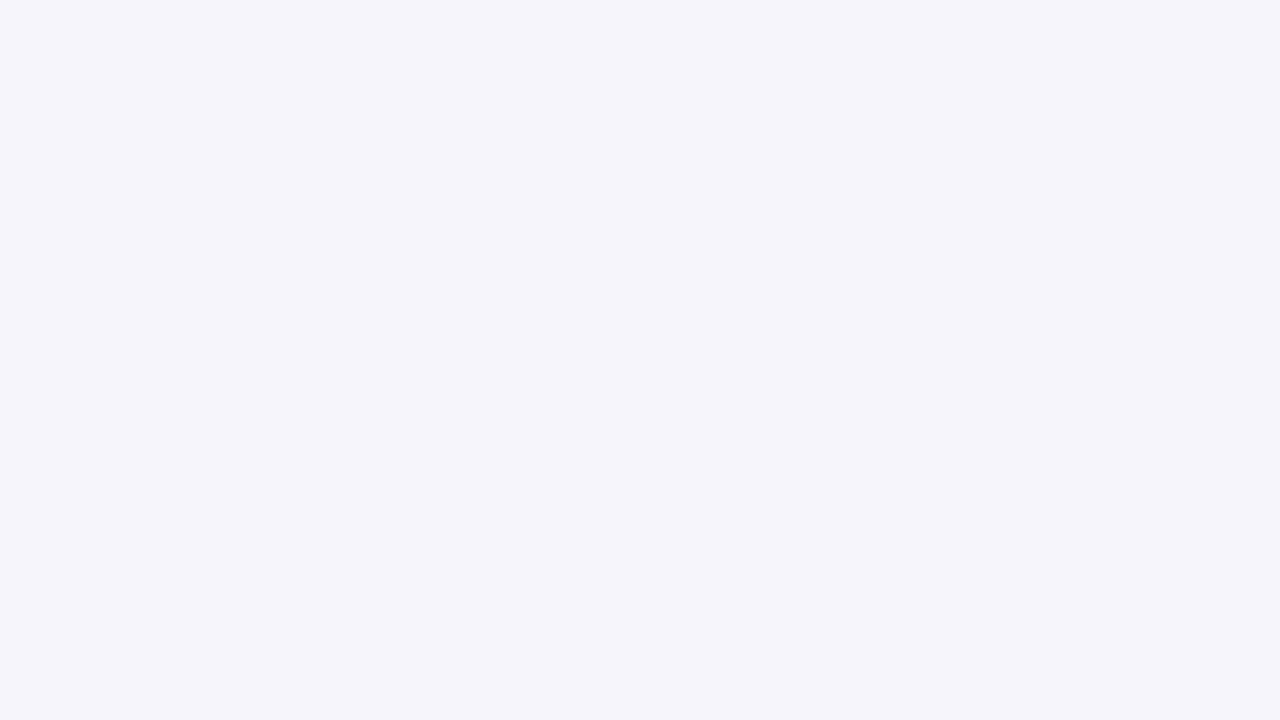

Verified URL changed to password reset page (requestPasswordResetCode in URL)
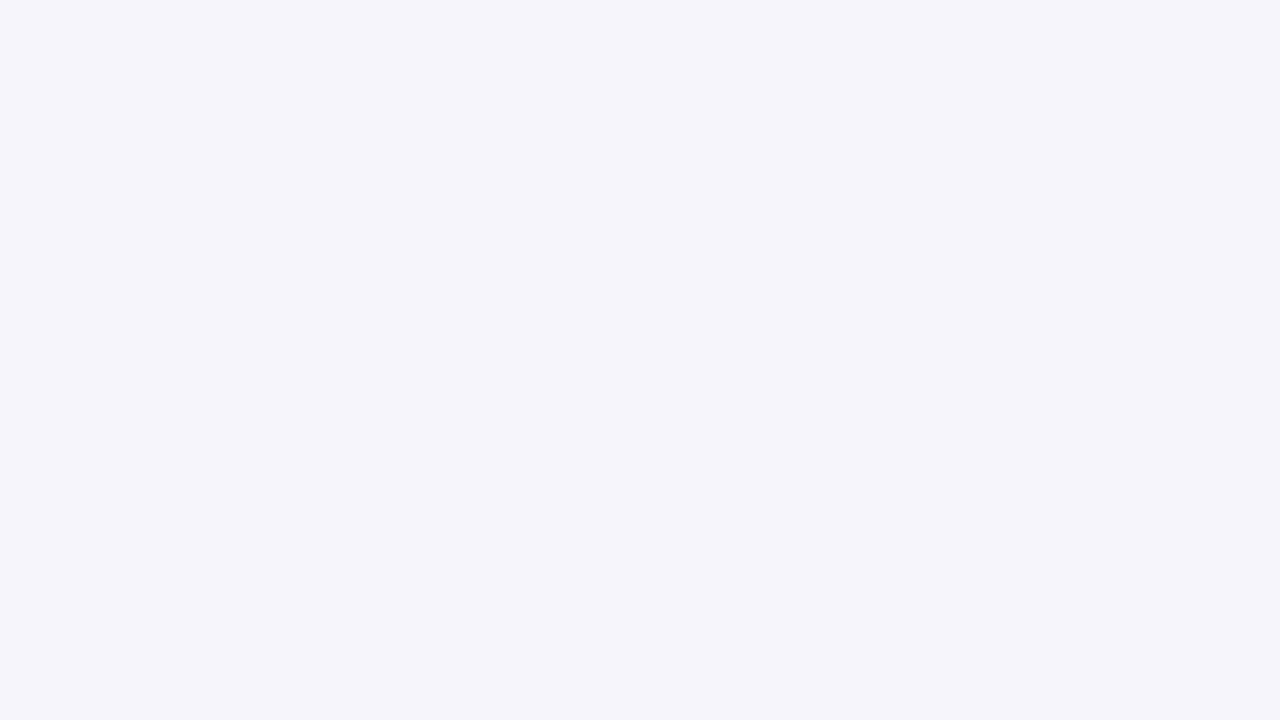

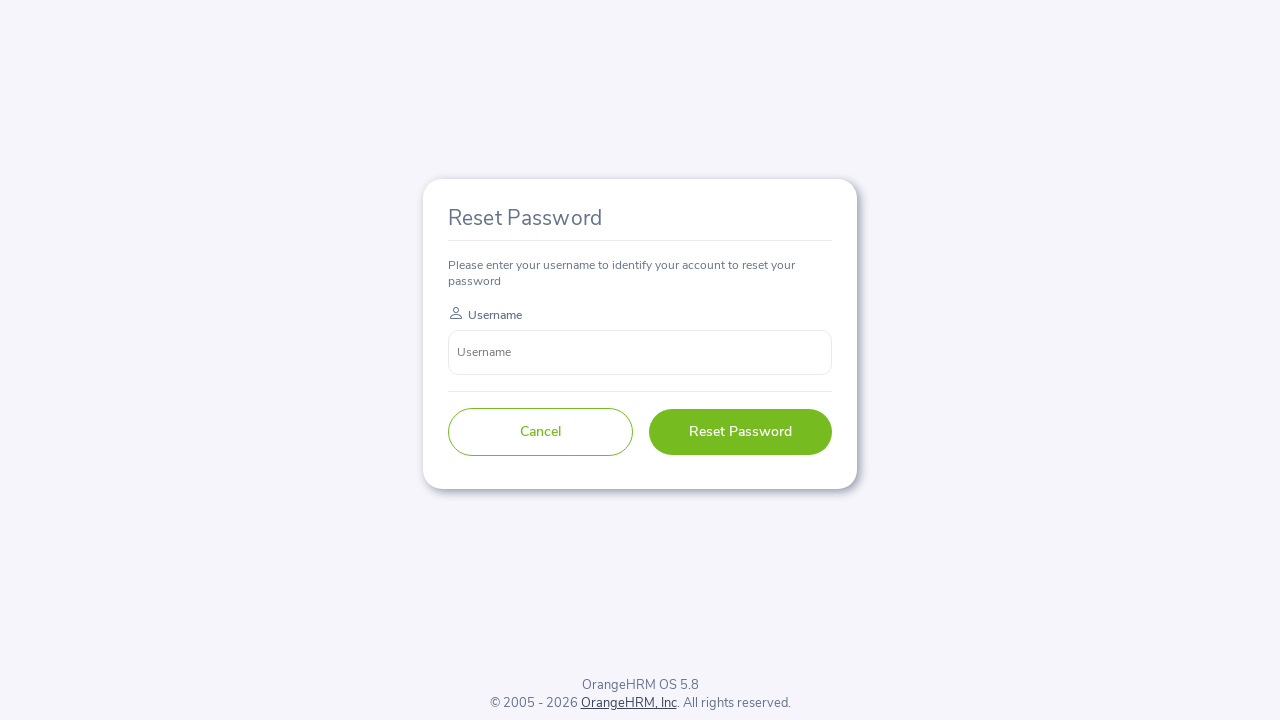